Tests search and add to cart functionality by searching for 'ca', verifying 4 products, and clicking ADD TO CART on the third product

Starting URL: https://rahulshettyacademy.com/seleniumPractise/#/

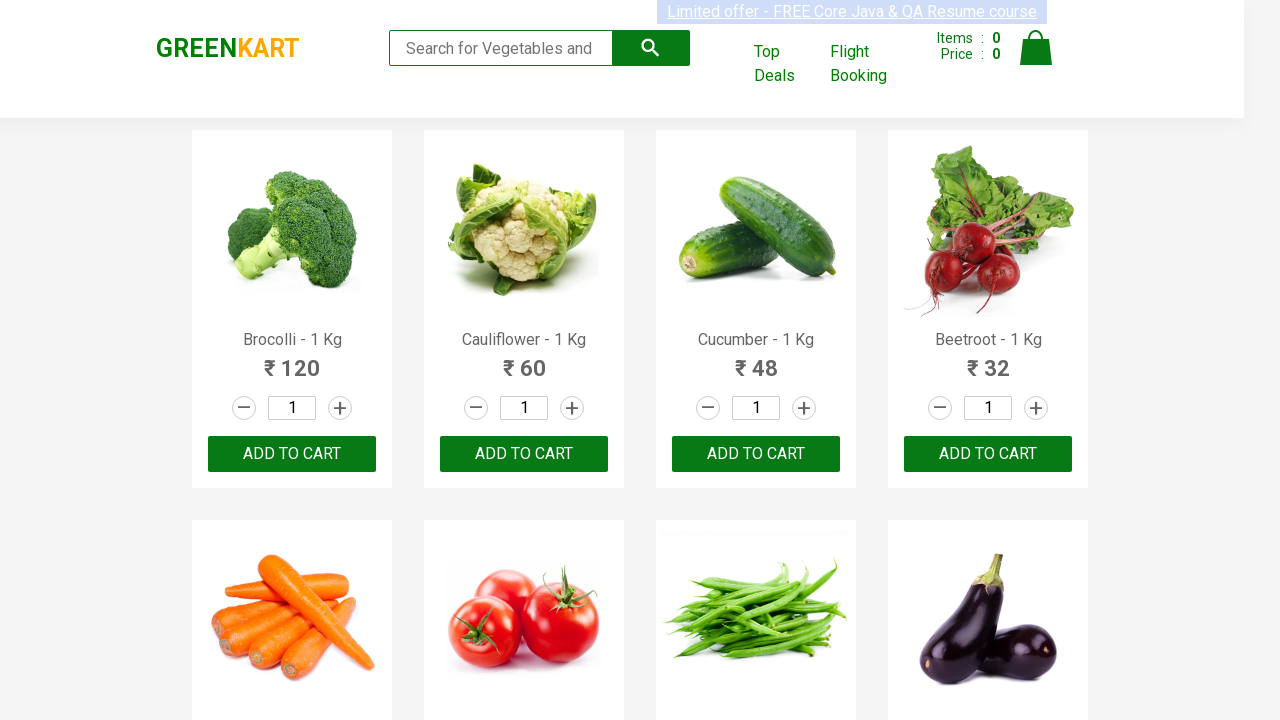

Typed 'ca' in search box on .search-keyword
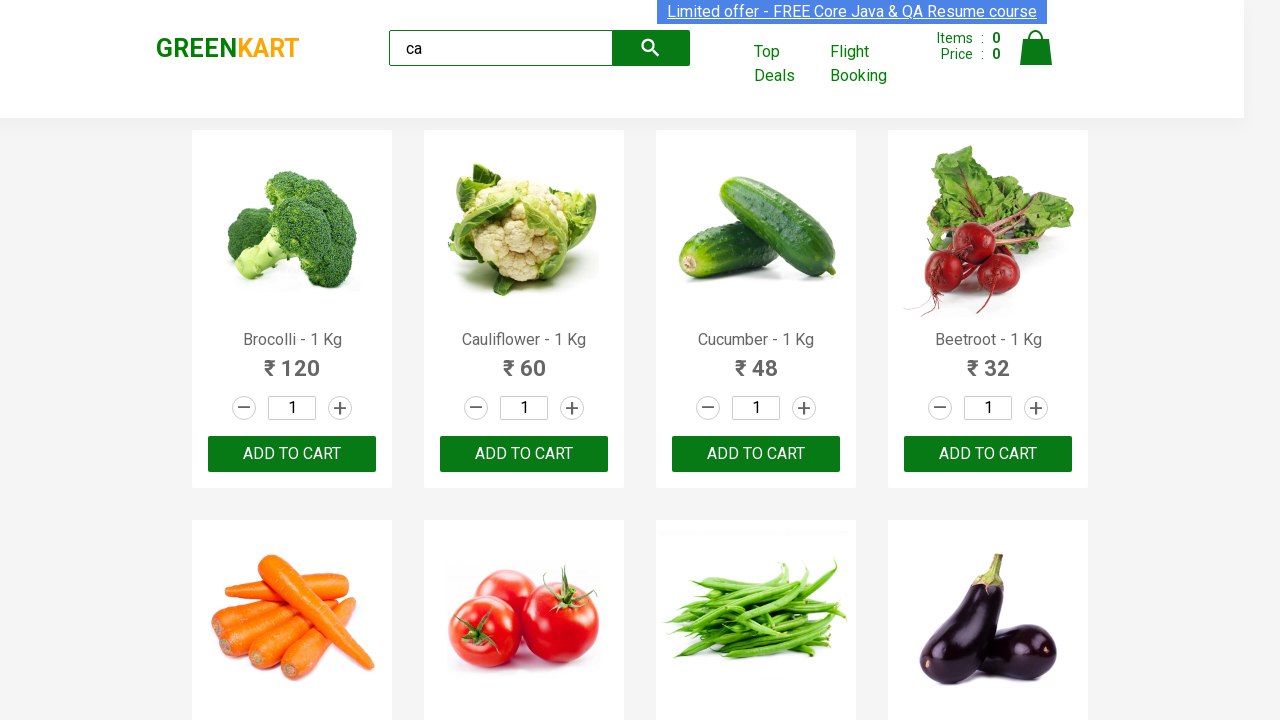

Waited 2 seconds for search results to load
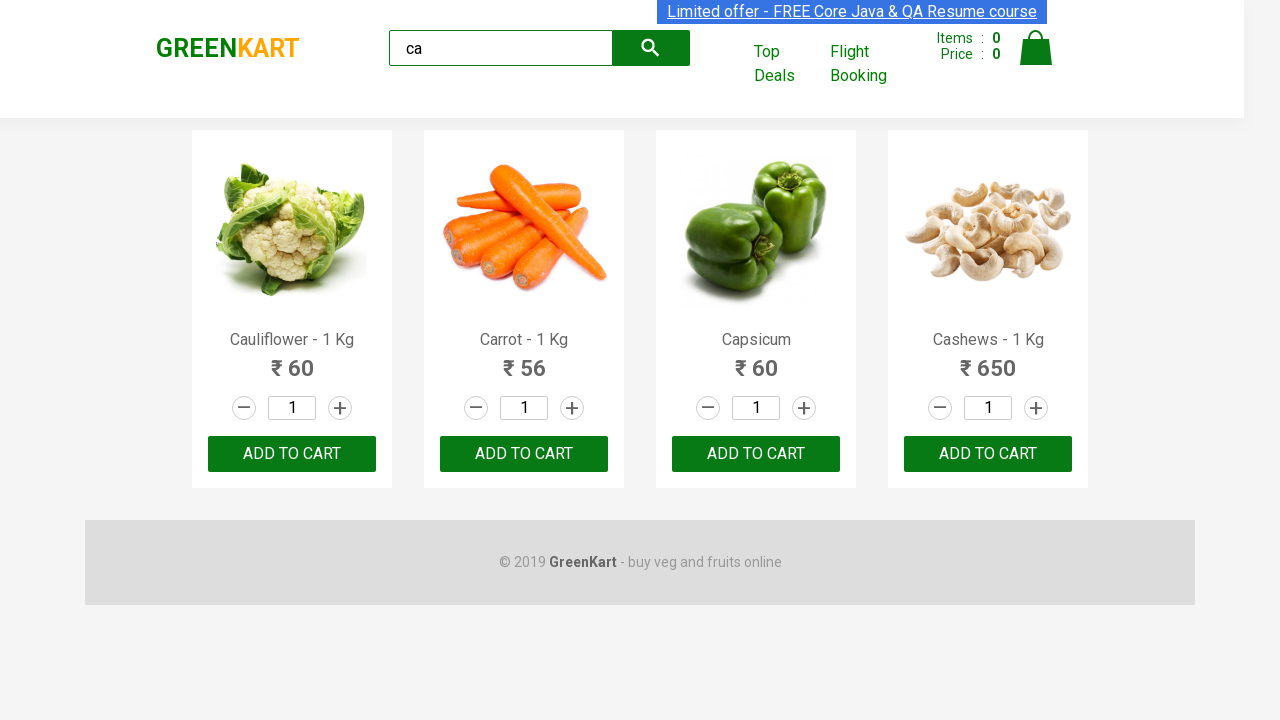

Verified 4 products found in search results
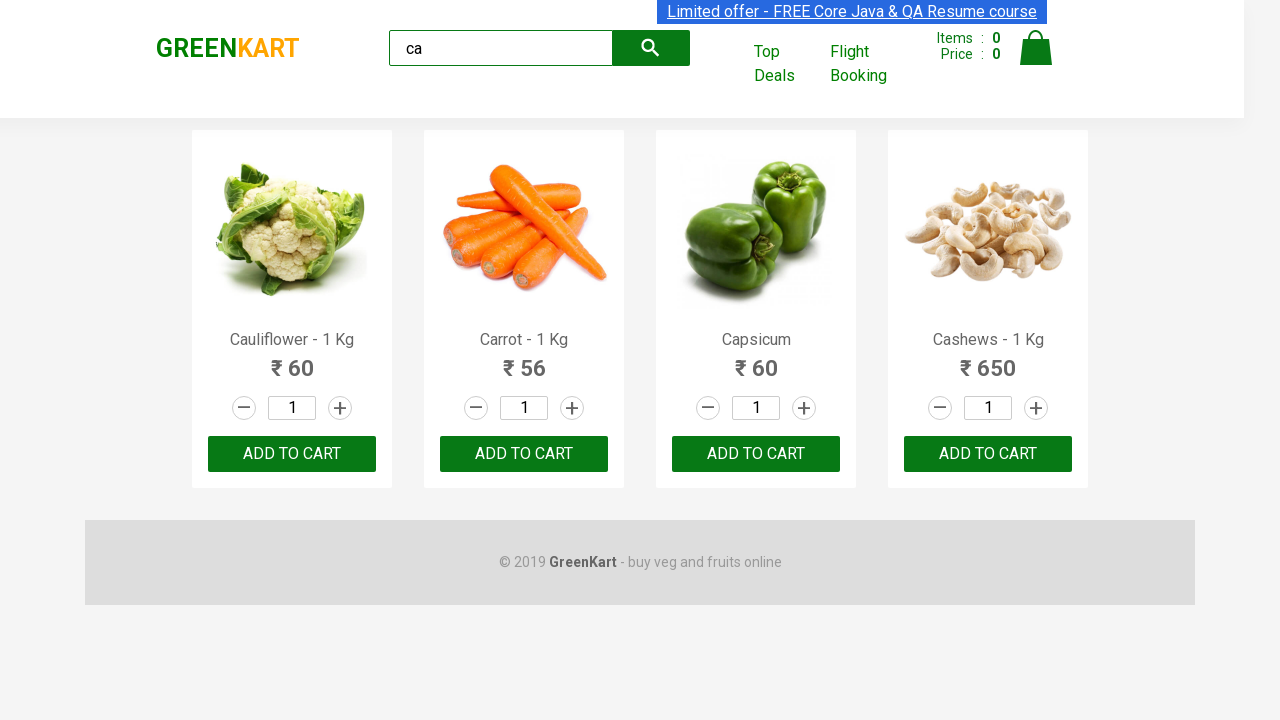

Clicked ADD TO CART button on the third product at (756, 454) on .products .product >> nth=2 >> text=ADD TO CART
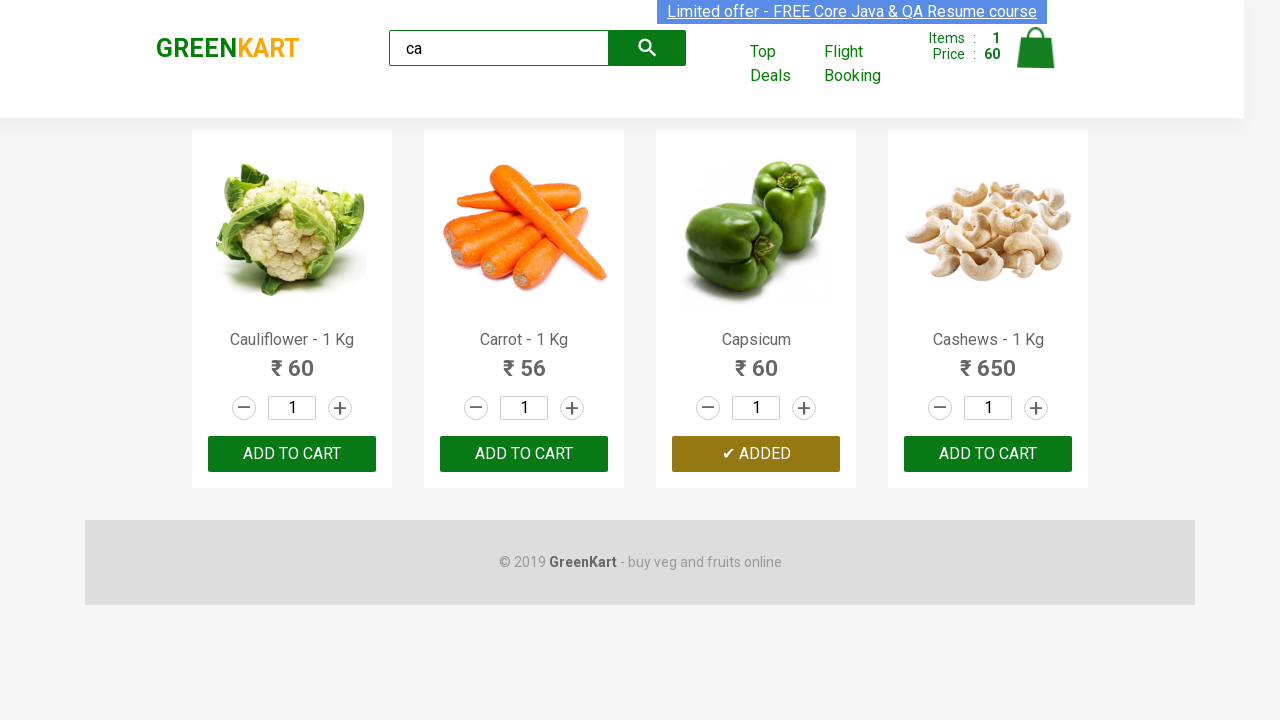

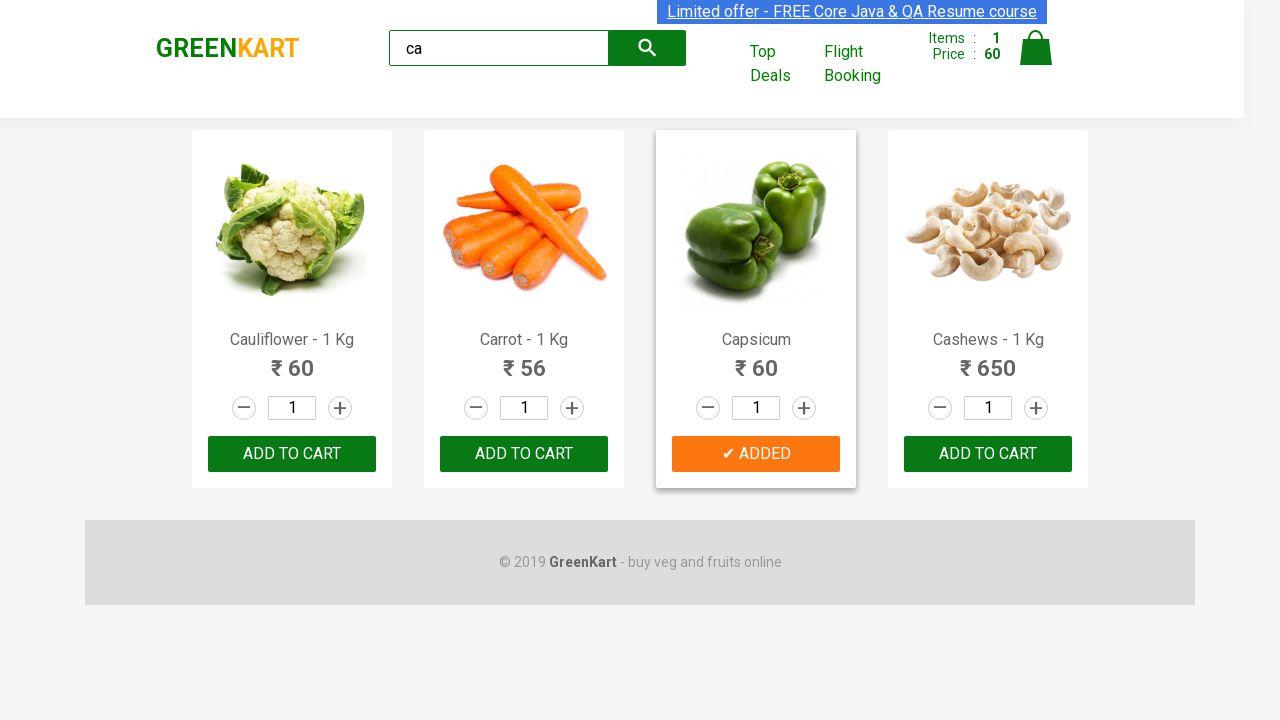